Tests checkbox functionality on an HTML forms tutorial page by finding all checkboxes and verifying their states (selected, visible, enabled)

Starting URL: https://echoecho.com/htmlforms09.htm

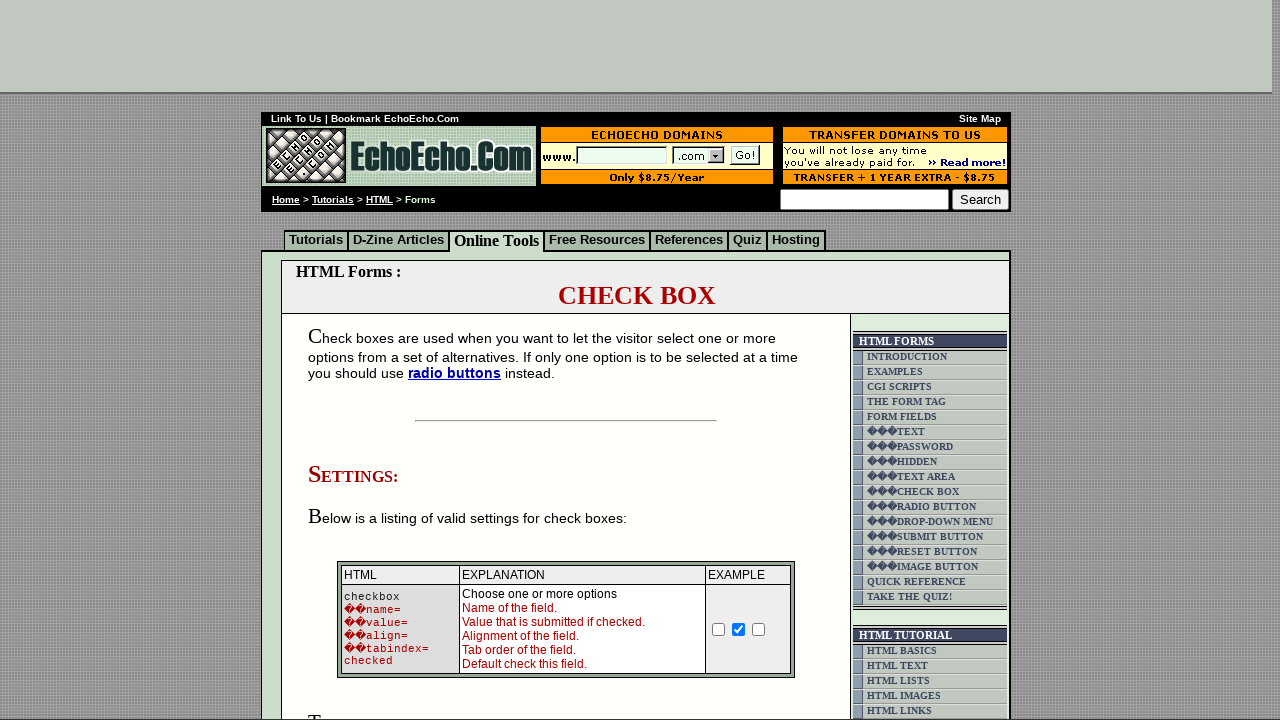

Waited for checkbox elements to load on the page
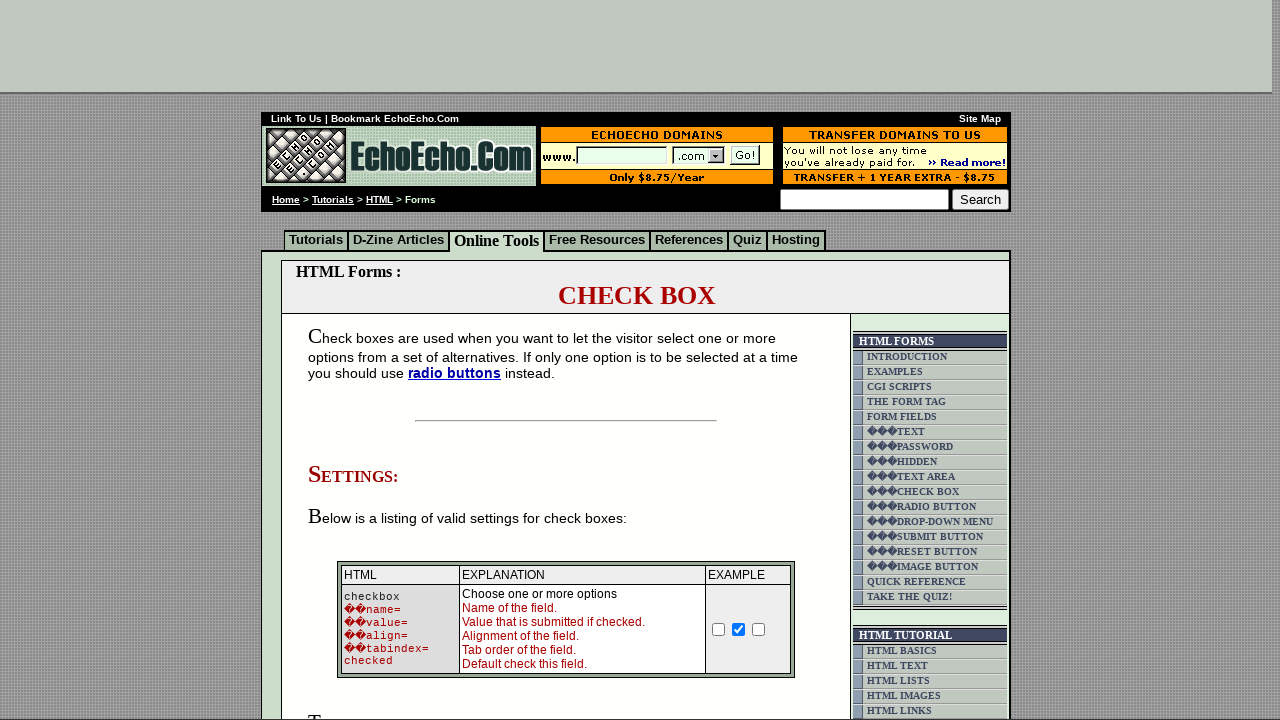

Retrieved all checkbox elements from the page
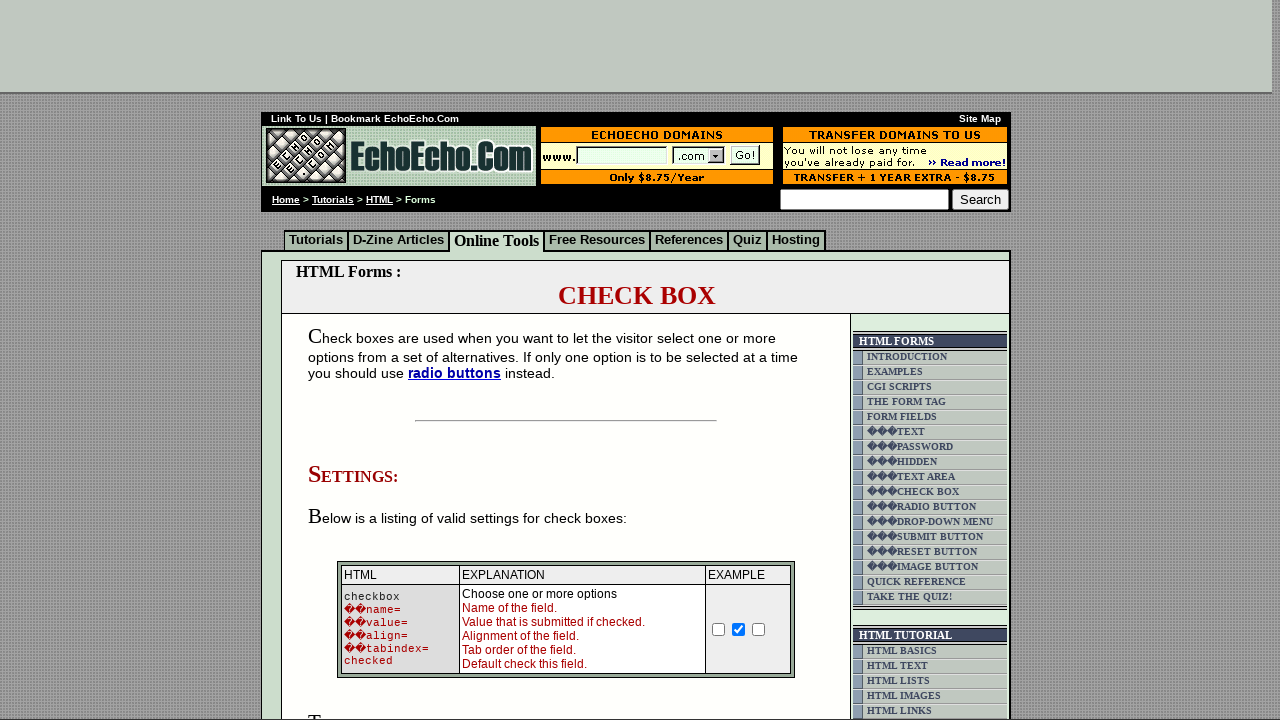

Clicked unchecked checkbox to select it at (719, 629) on input[type='checkbox'] >> nth=0
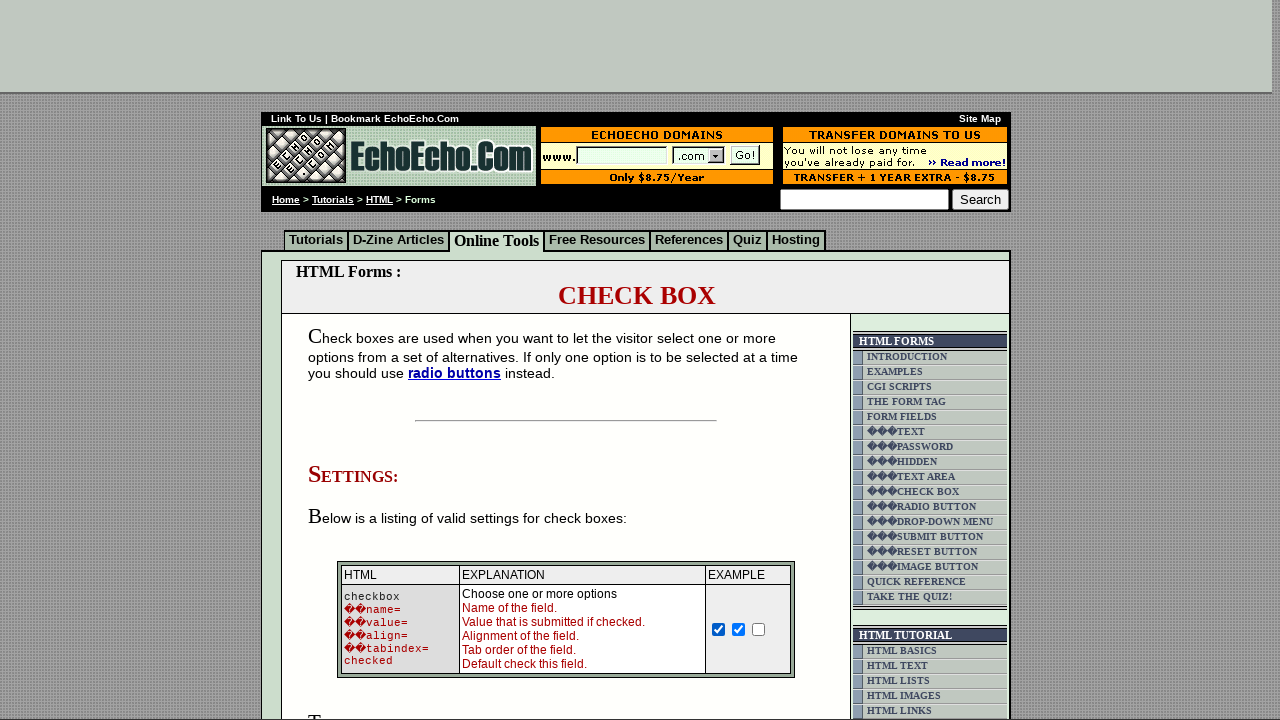

Clicked unchecked checkbox to select it at (759, 629) on input[type='checkbox'] >> nth=2
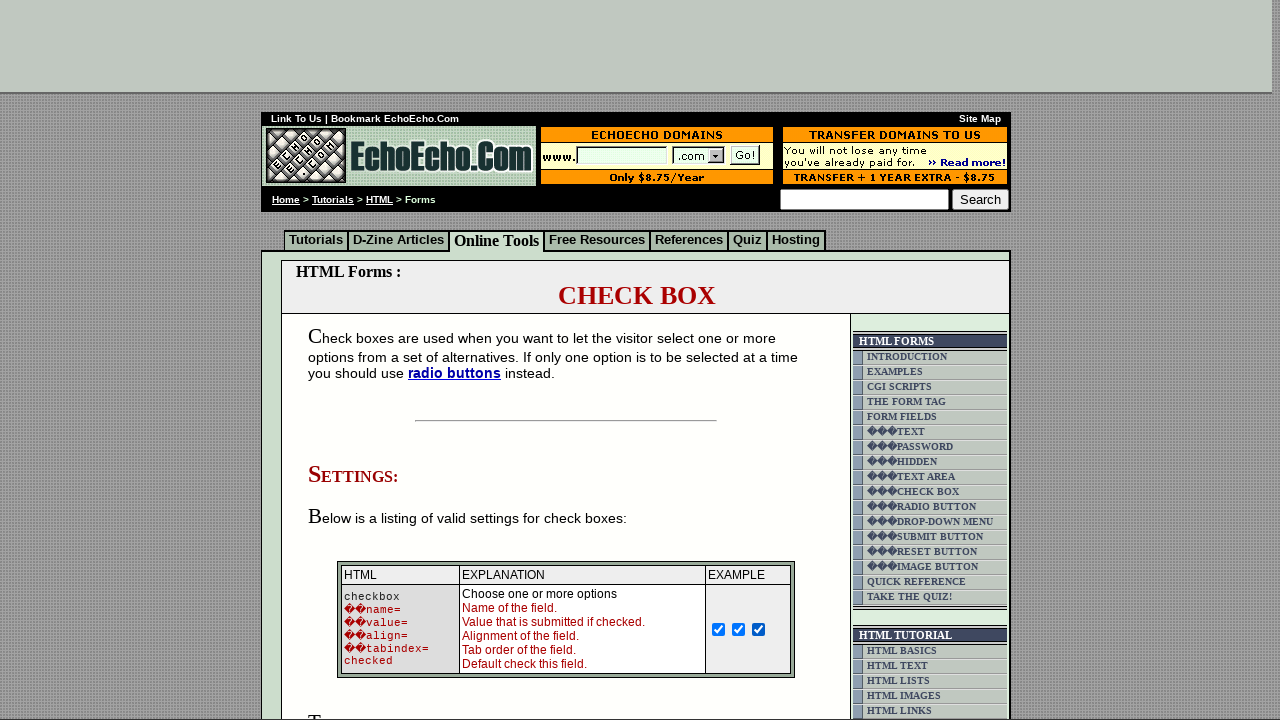

Clicked unchecked checkbox to select it at (354, 360) on input[type='checkbox'] >> nth=3
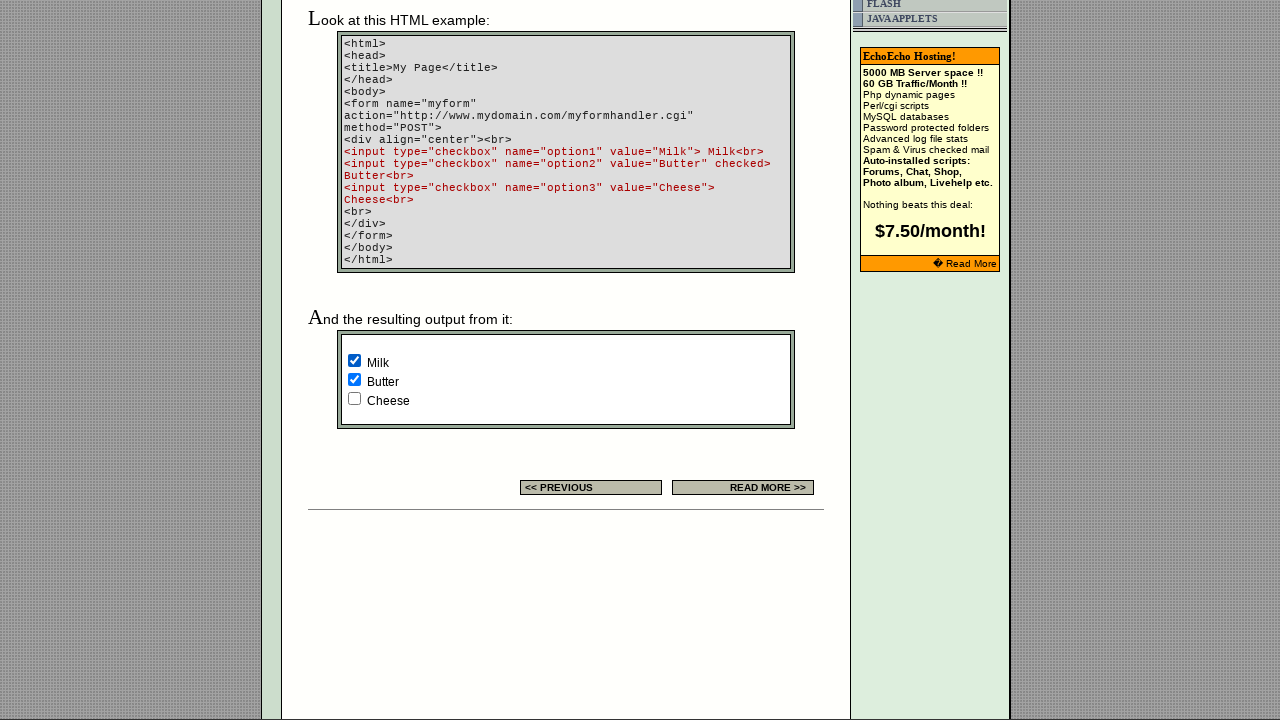

Clicked unchecked checkbox to select it at (354, 398) on input[type='checkbox'] >> nth=5
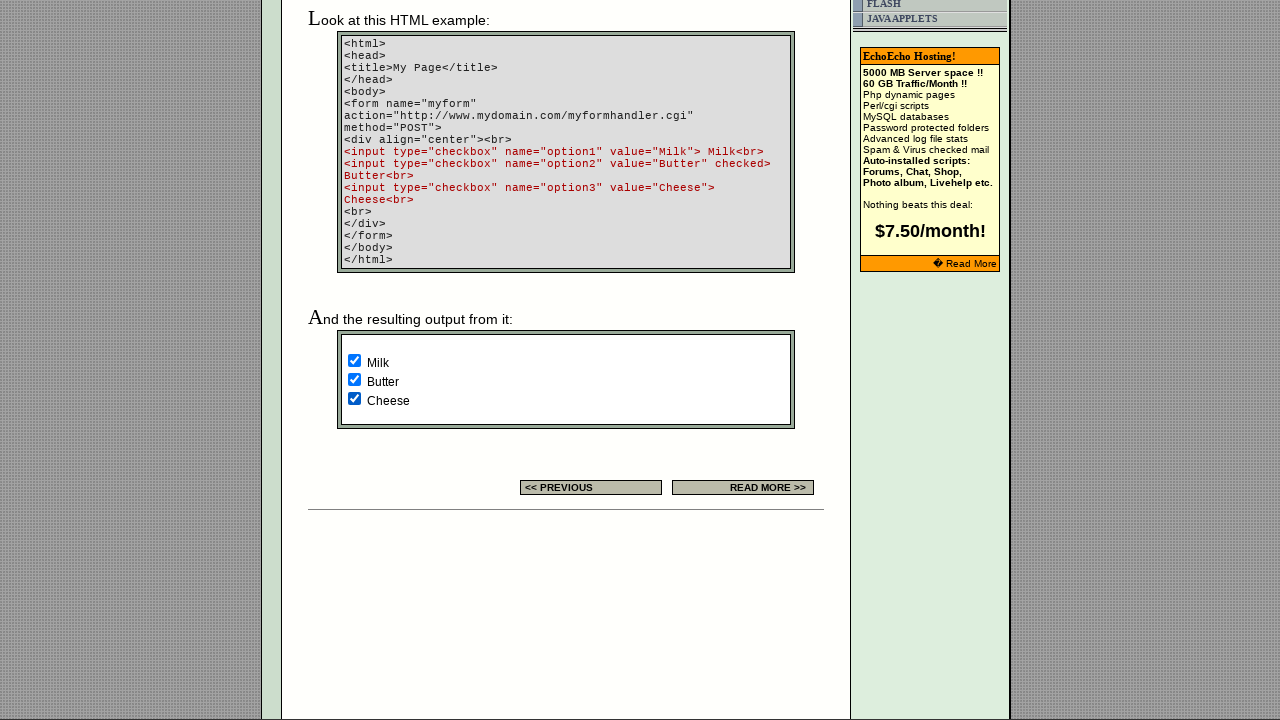

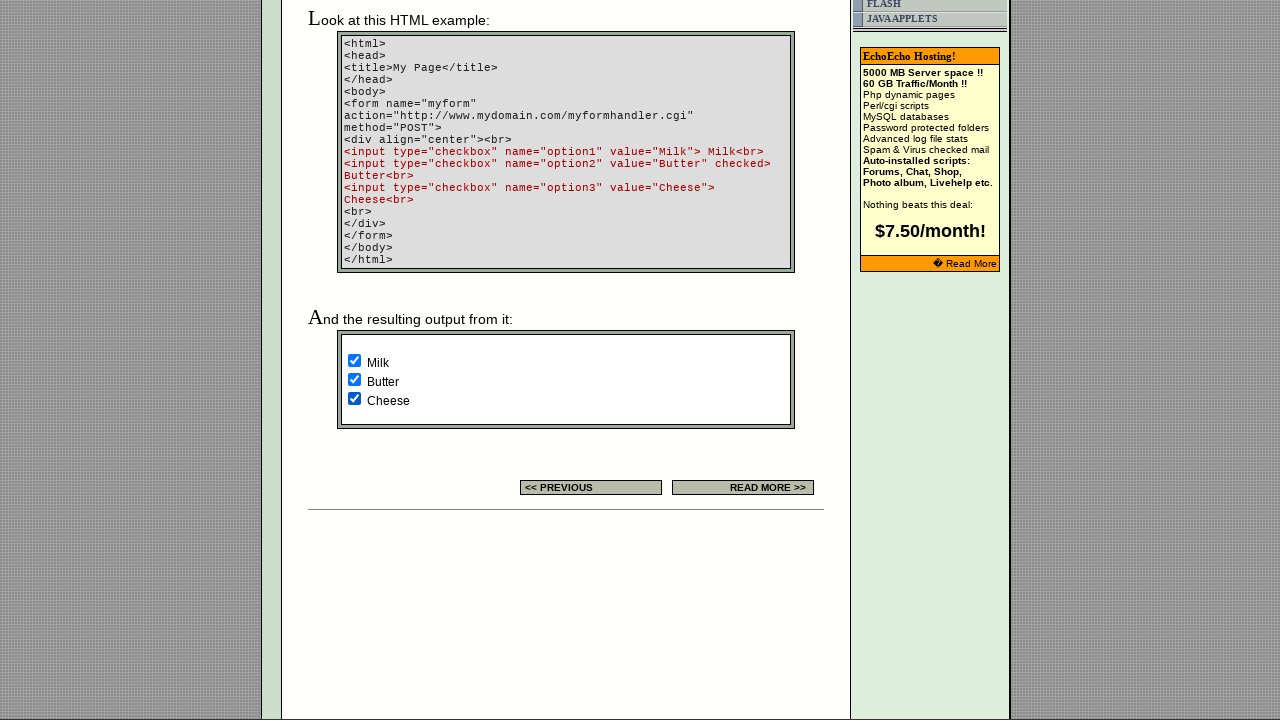